Tests multiple file upload functionality on a demo page by selecting files for upload via a file input element

Starting URL: https://davidwalsh.name/demo/multiple-file-upload.php

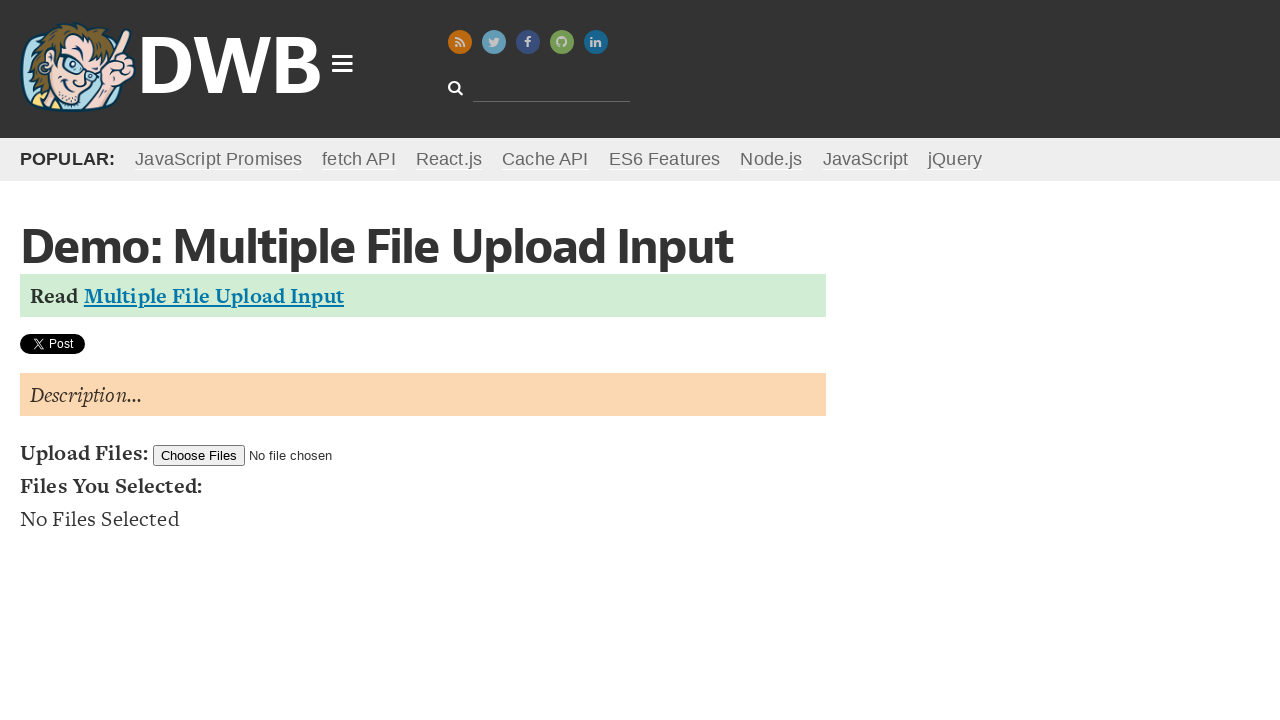

Waited for file upload input element to be available
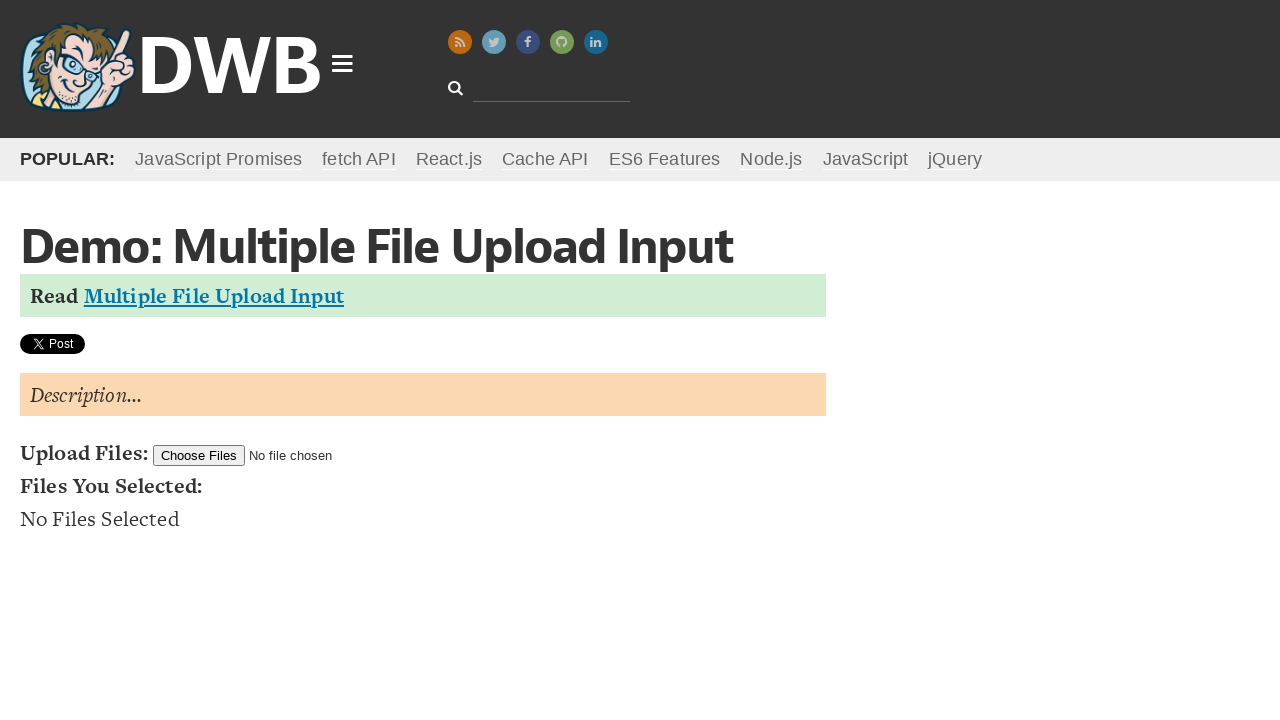

Created temporary directory for test files
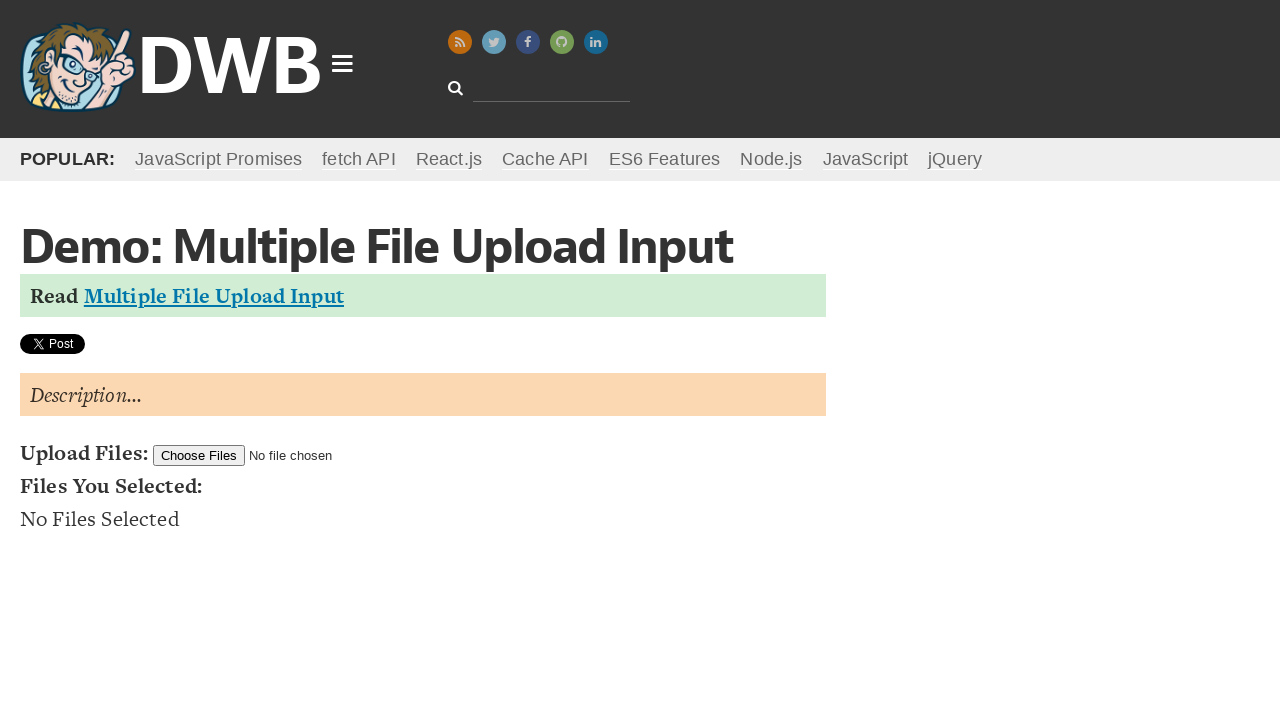

Created test_document.txt file
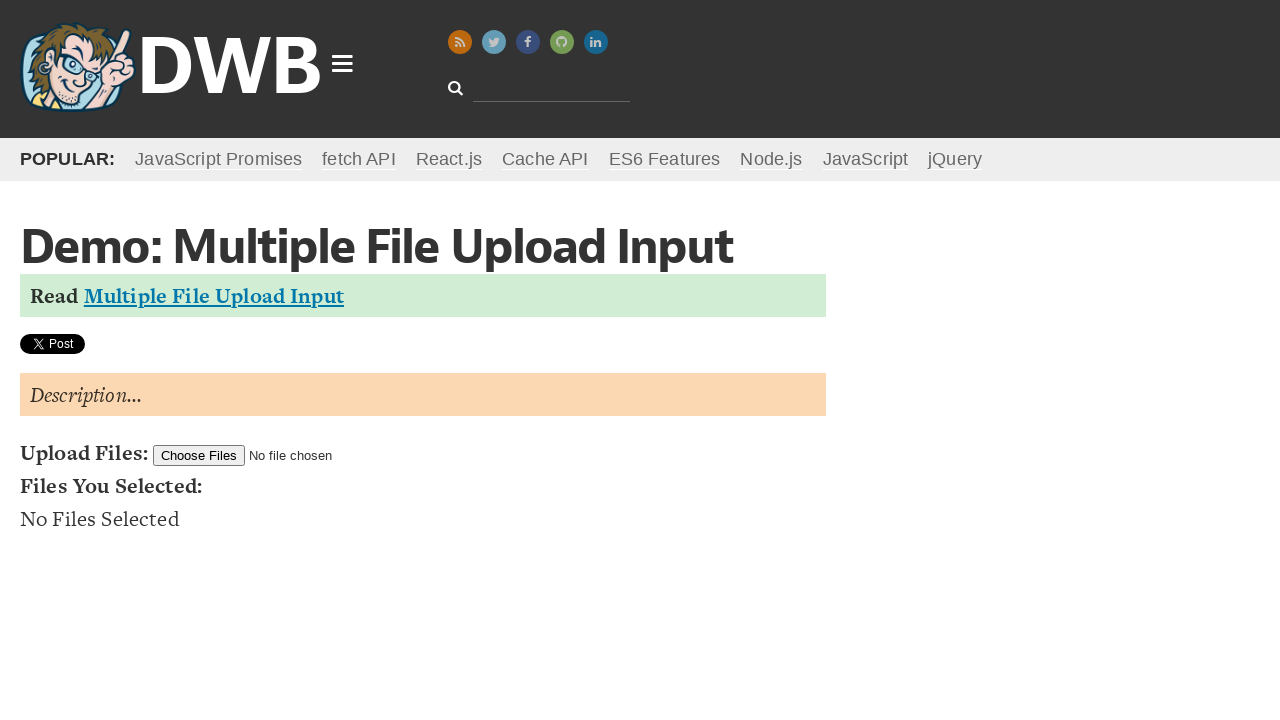

Created test_config.json file
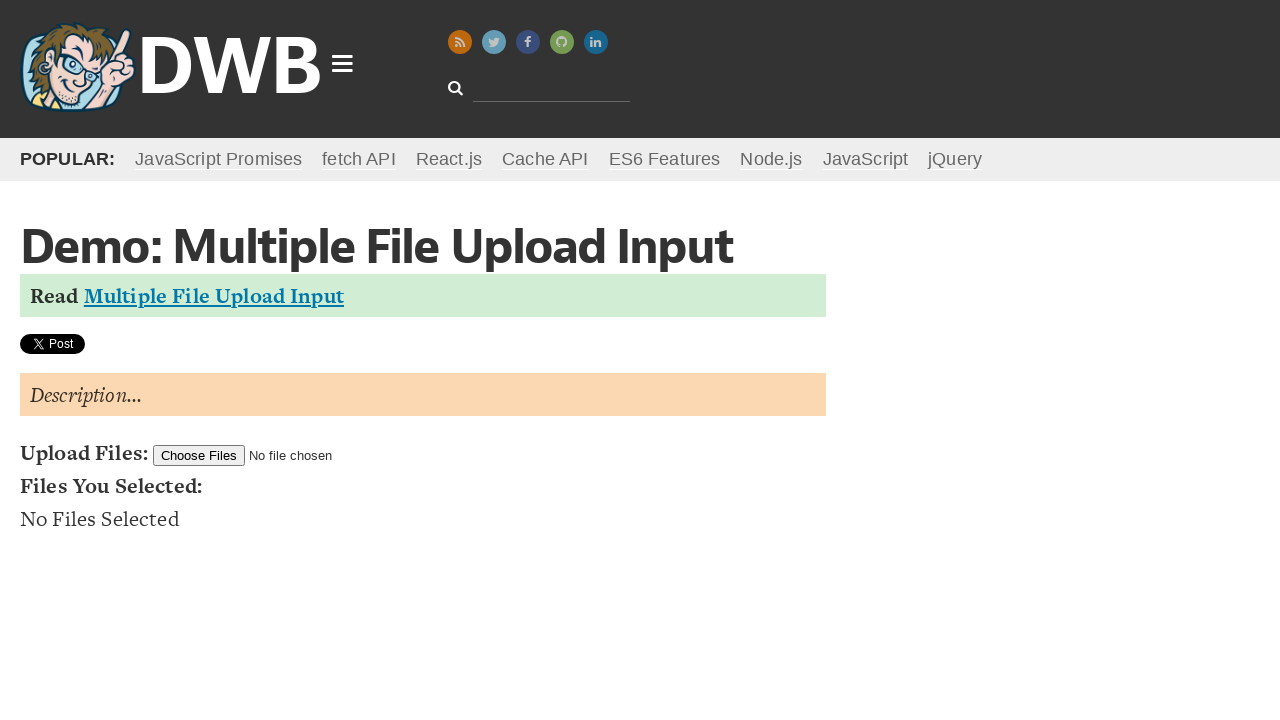

Set multiple files for upload to the file input element
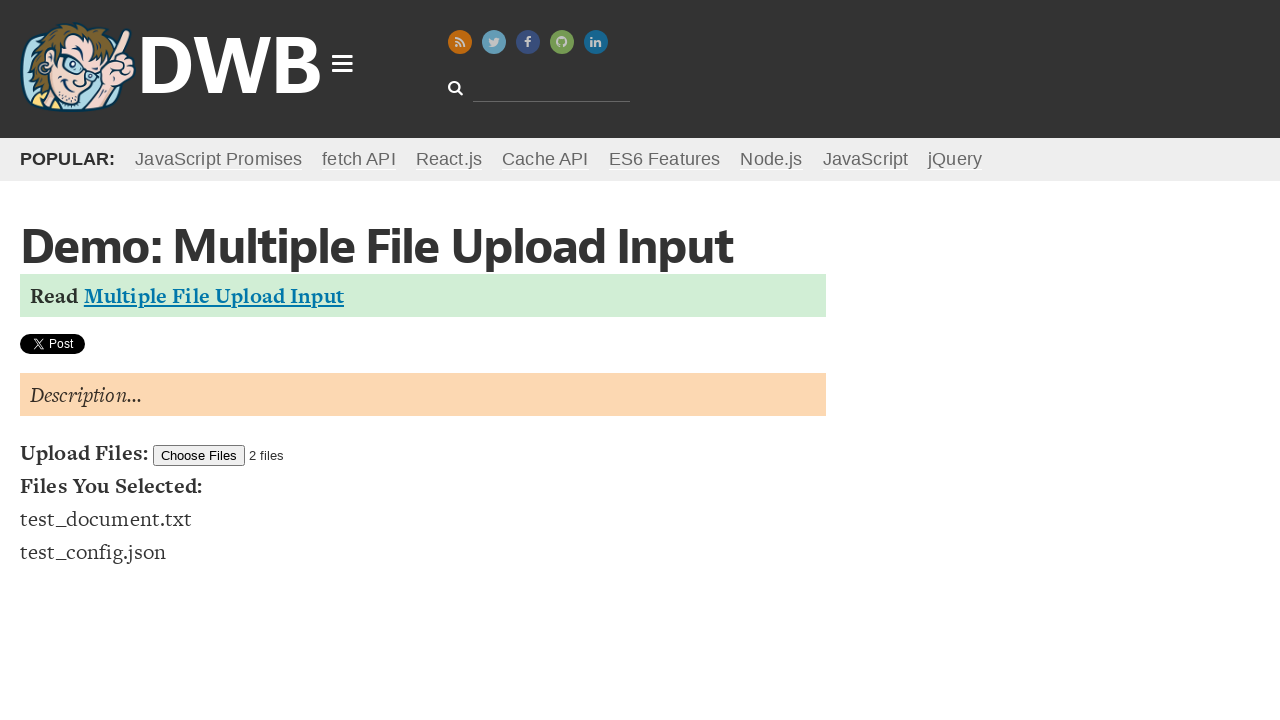

Waited for uploaded files to appear in the preview list
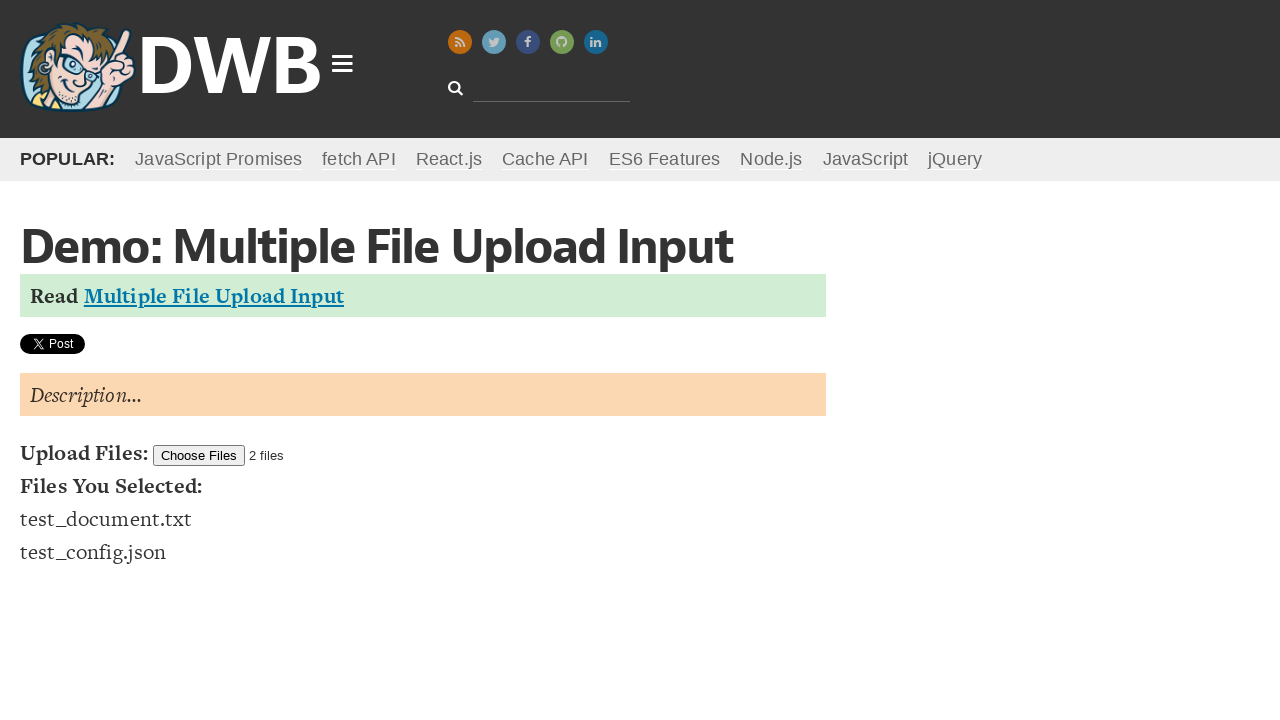

Deleted test_document.txt temporary file
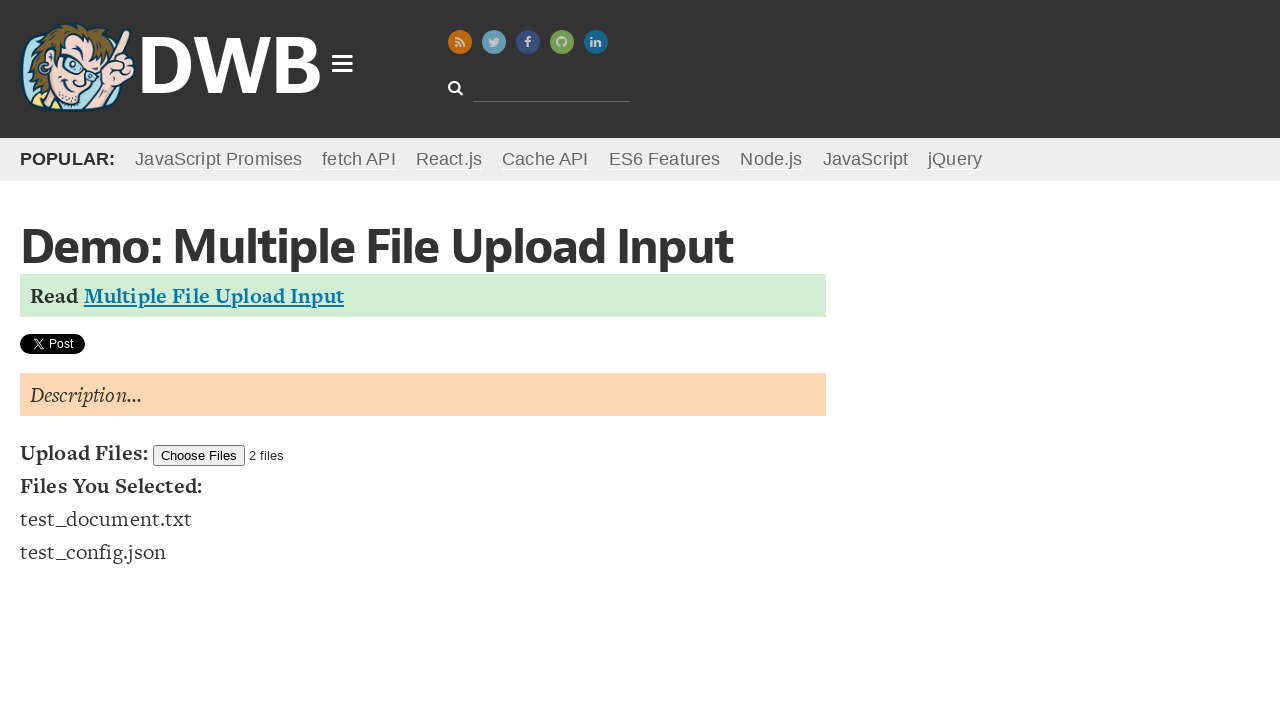

Deleted test_config.json temporary file
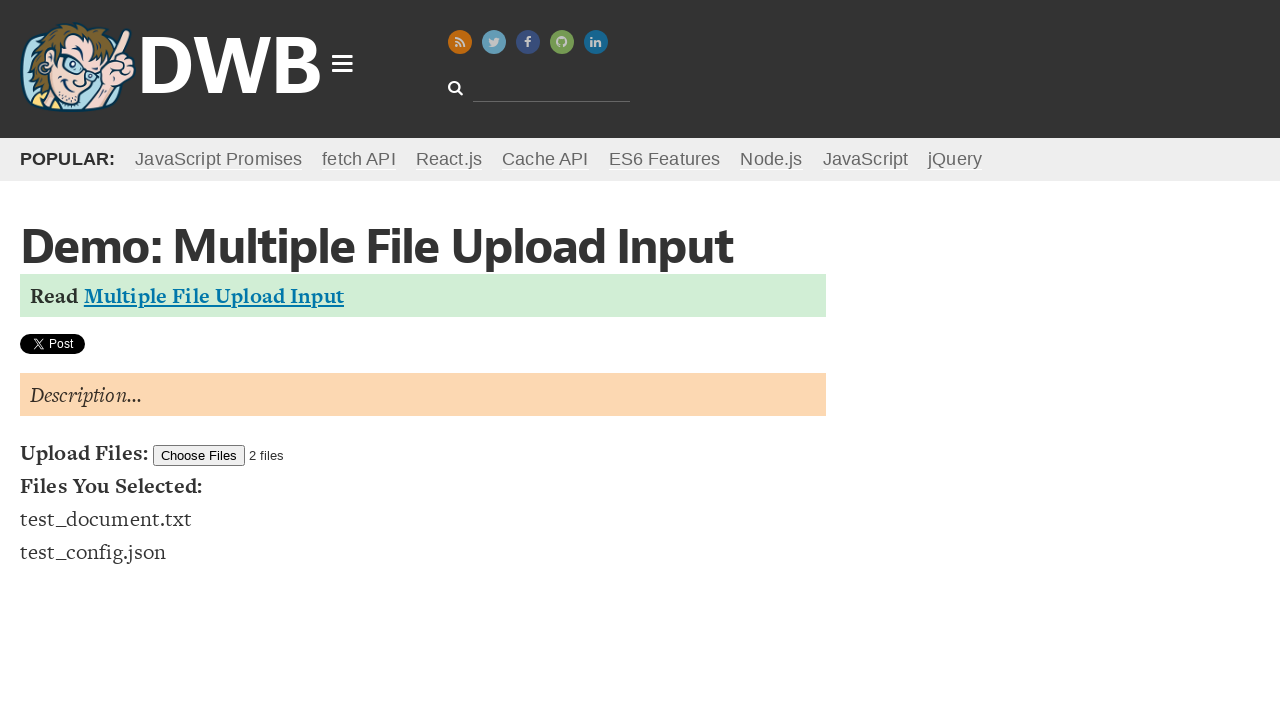

Removed temporary directory
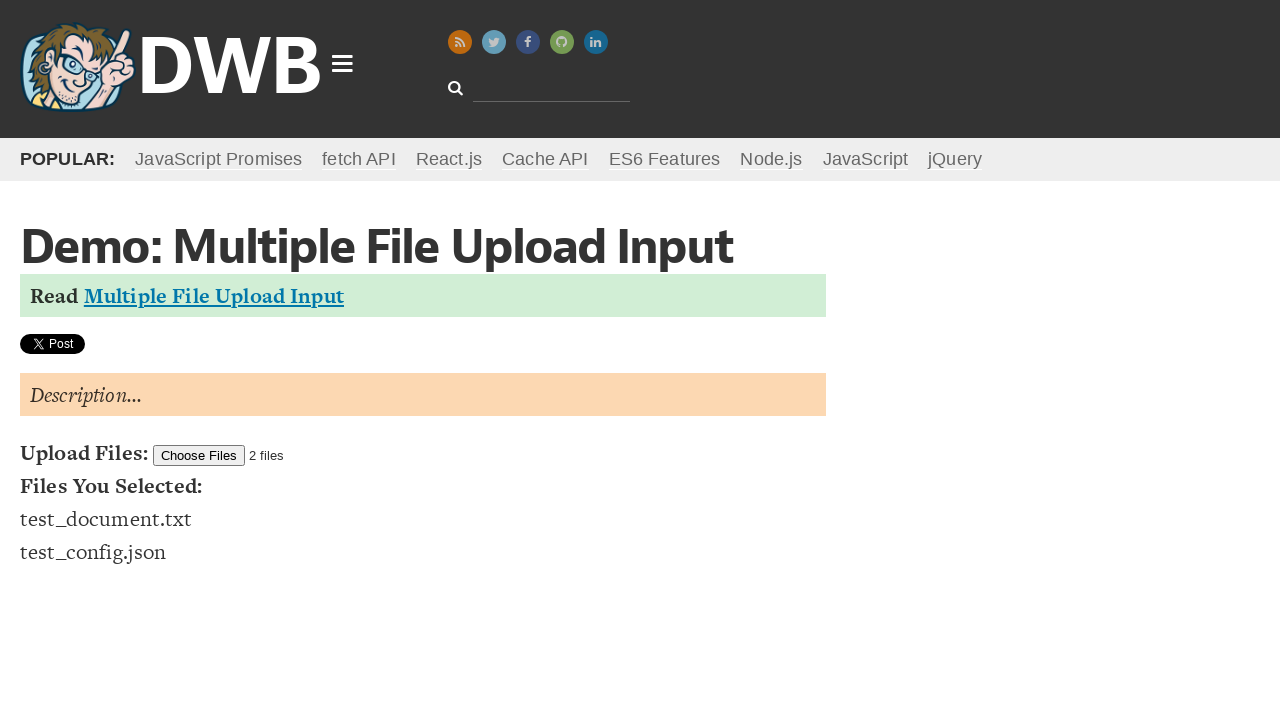

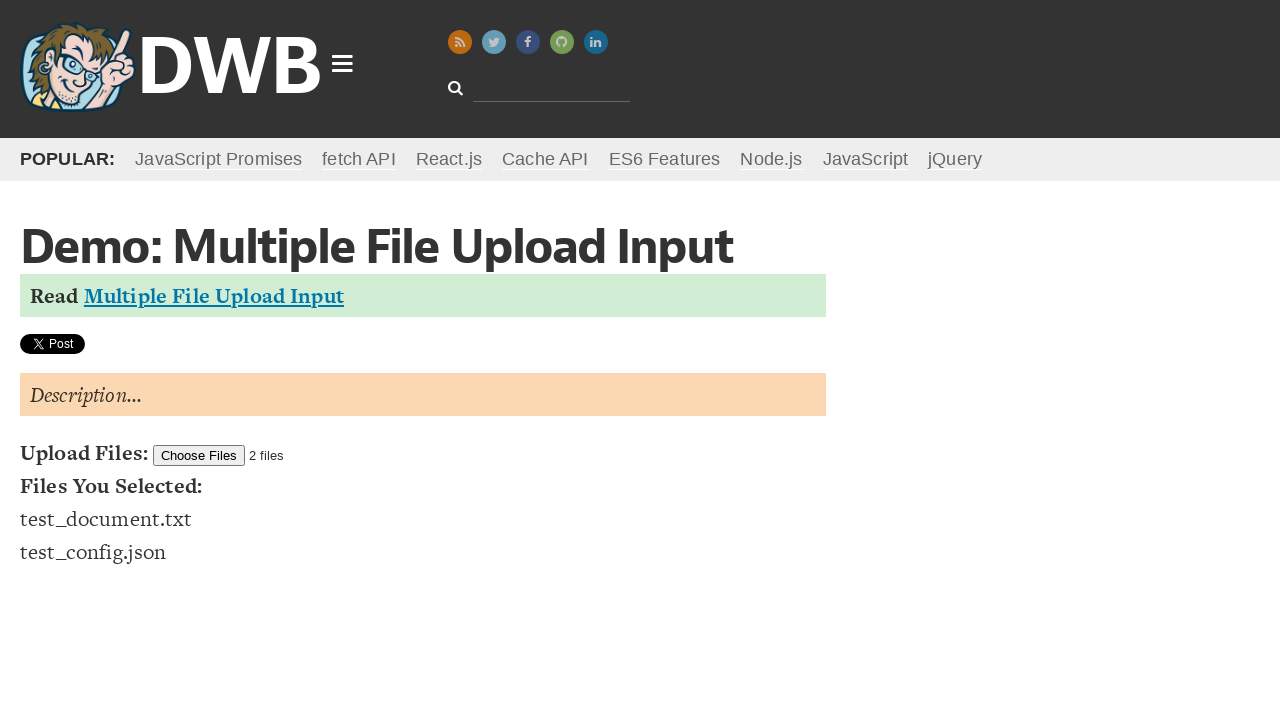